Navigates to Aquarium Drunkard music blog and verifies that entry titles are displayed on the page

Starting URL: https://aquariumdrunkard.com/

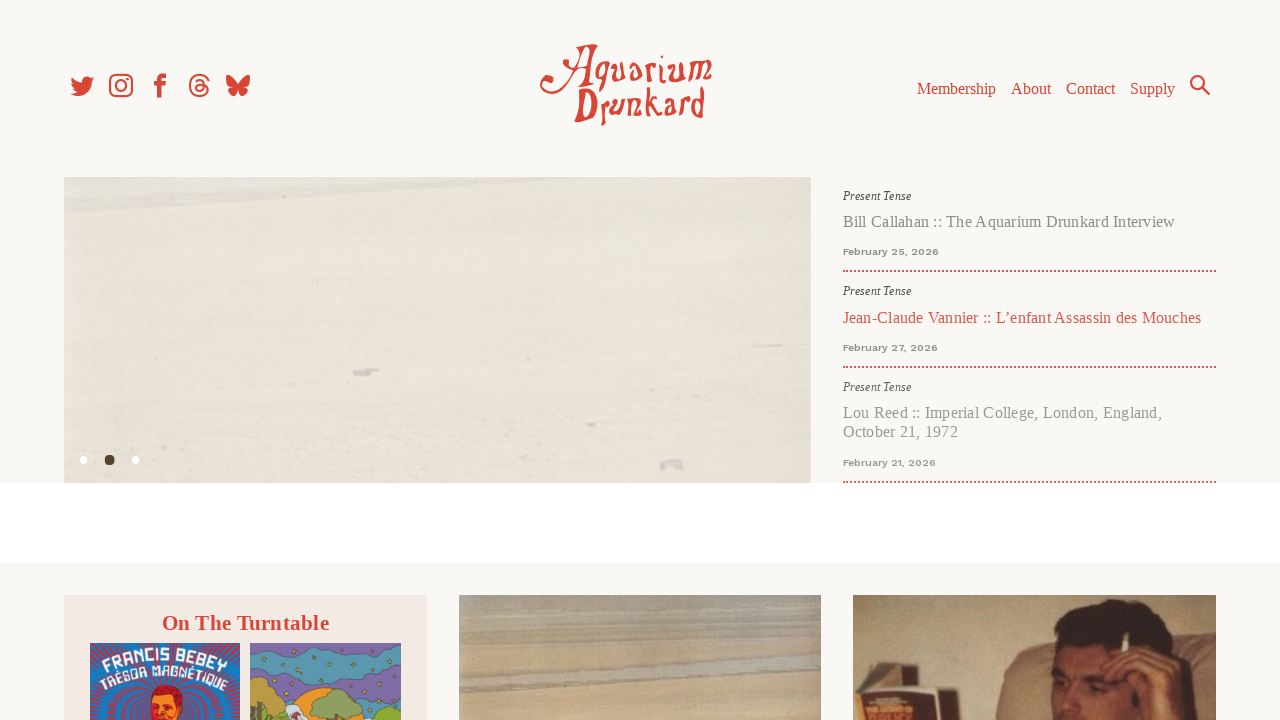

Waited for entry title links to load on Aquarium Drunkard
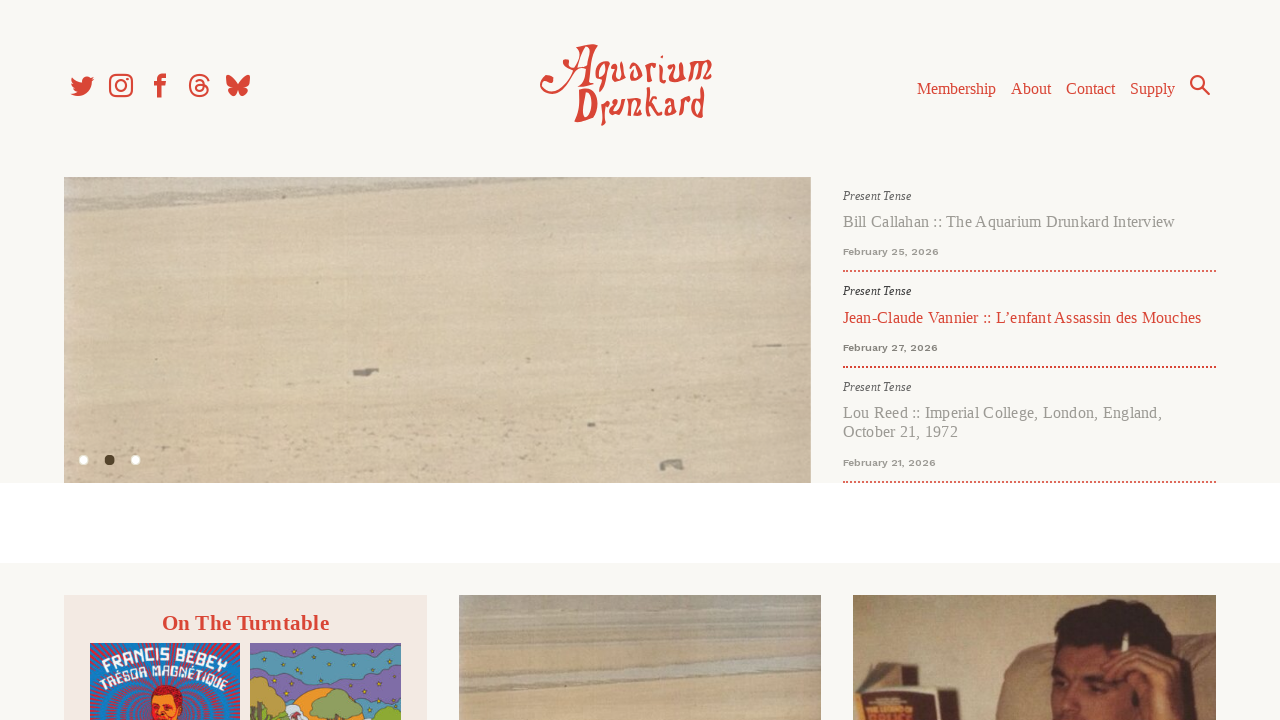

Located all entry title links on the page
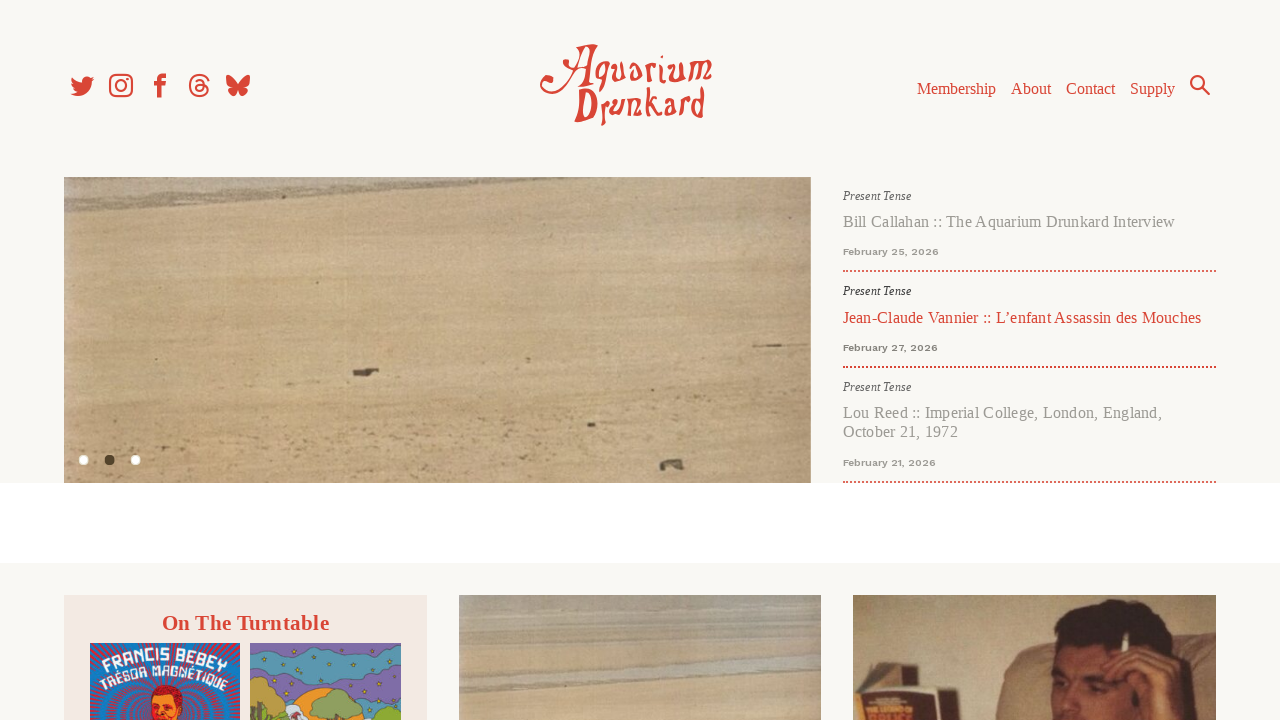

Verified first entry title is visible
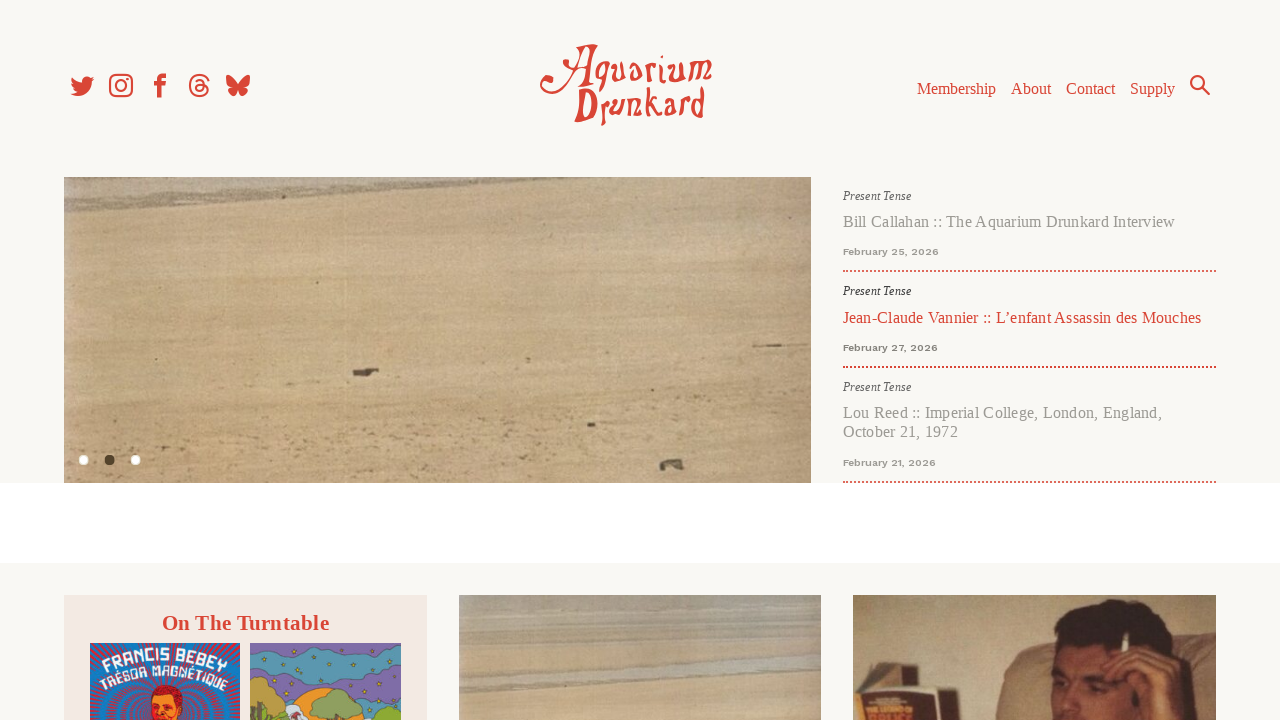

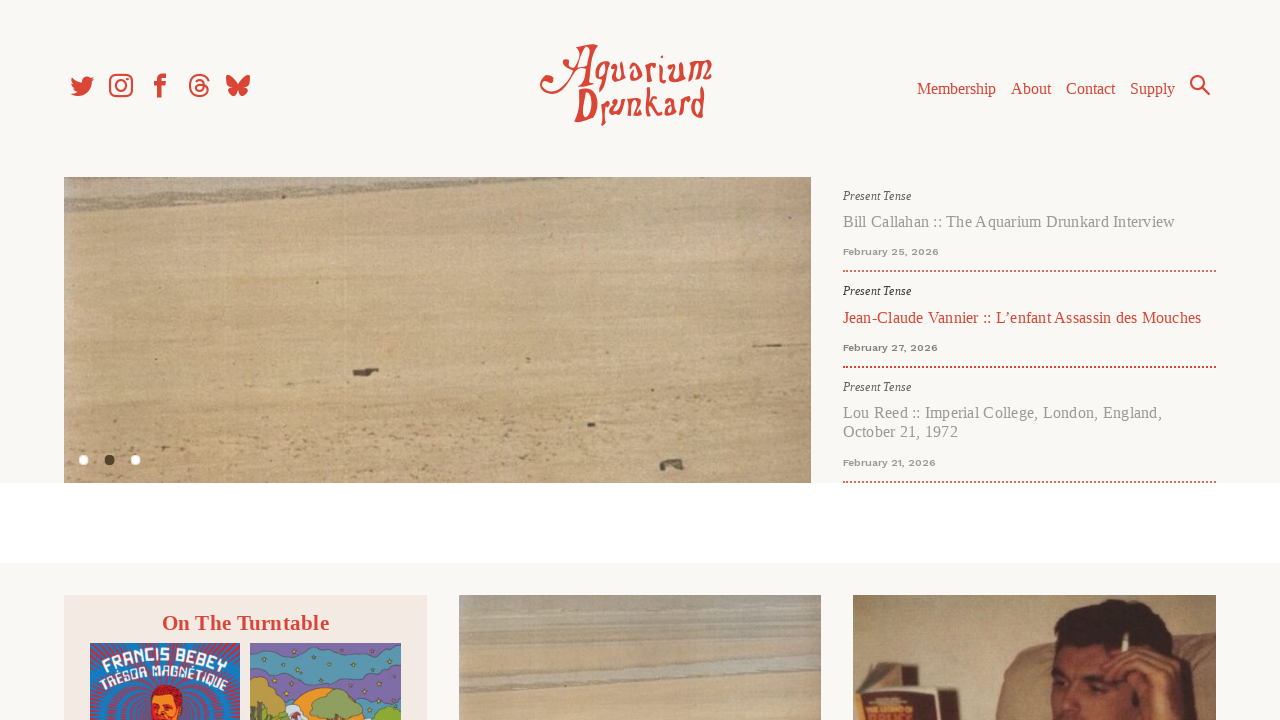